Tests dynamic loading with extra long wait time - clicks start button and waits for text with excessive timeout

Starting URL: https://automationfc.github.io/dynamic-loading/

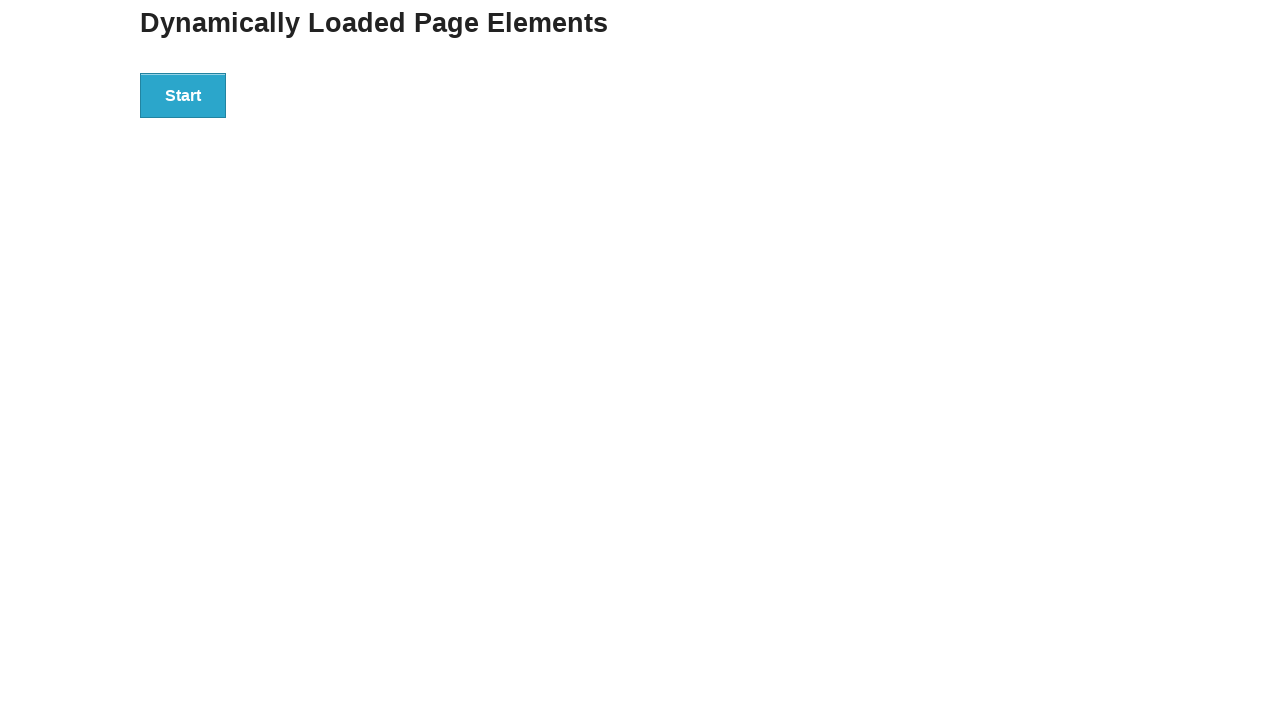

Clicked the Start button to initiate dynamic loading at (183, 95) on xpath=//div[@id='start']/button
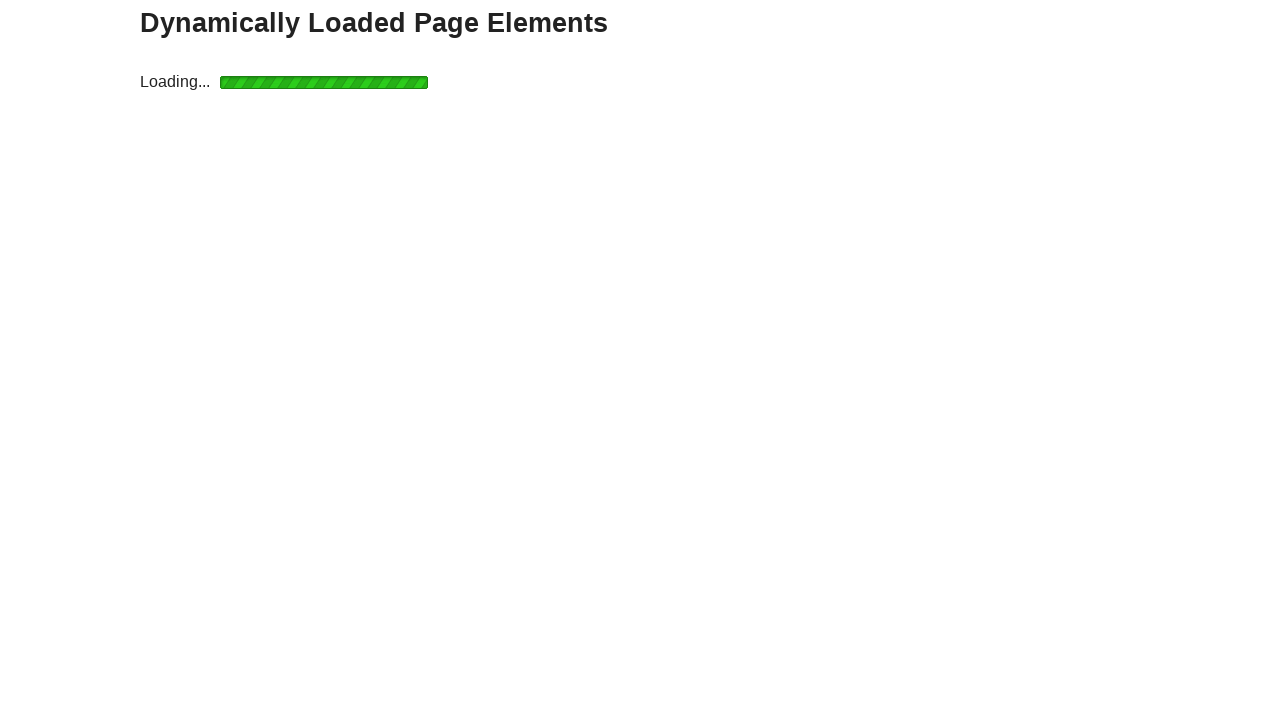

Waited for finish text element to appear with 50 second timeout
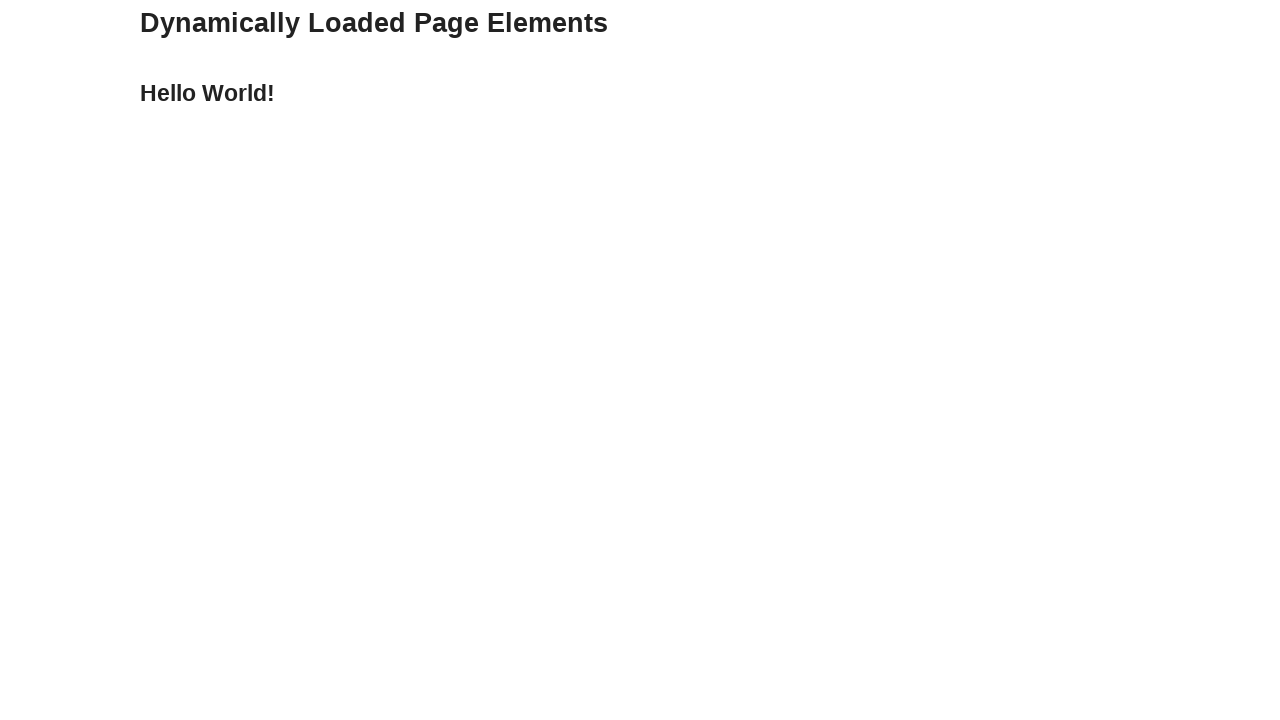

Retrieved text content: 'Hello World!'
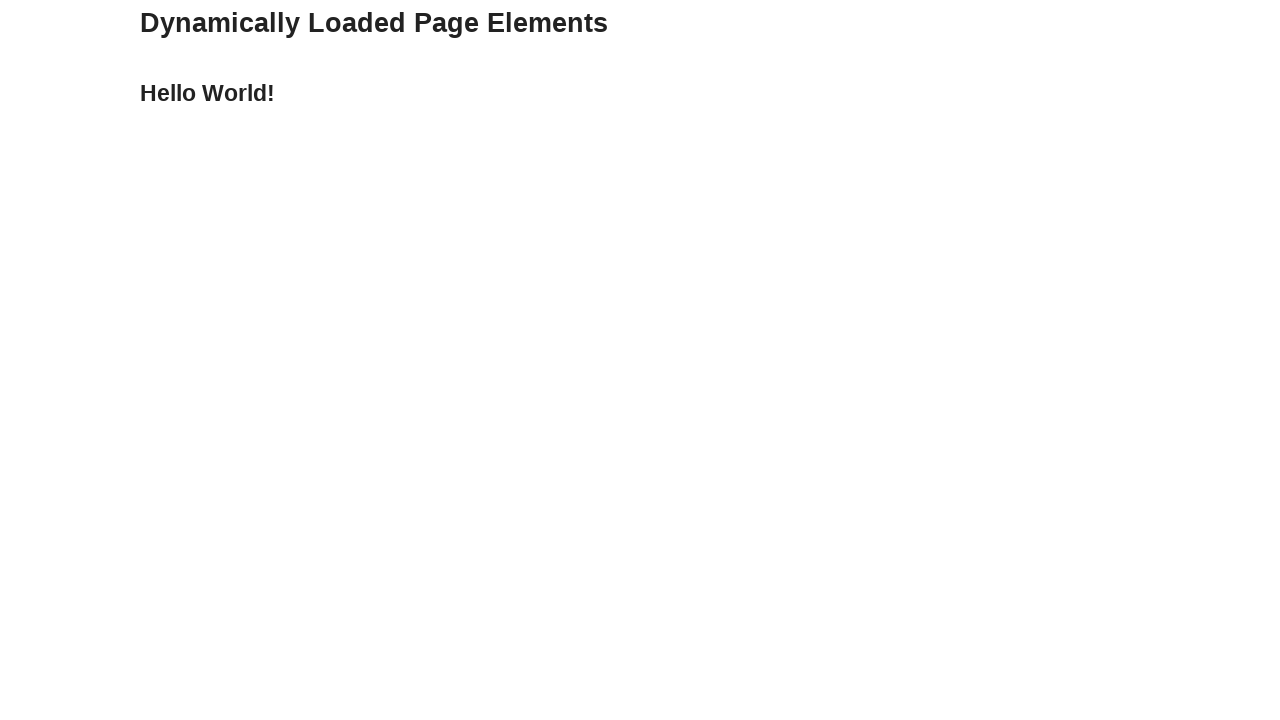

Verified that text content equals 'Hello World!'
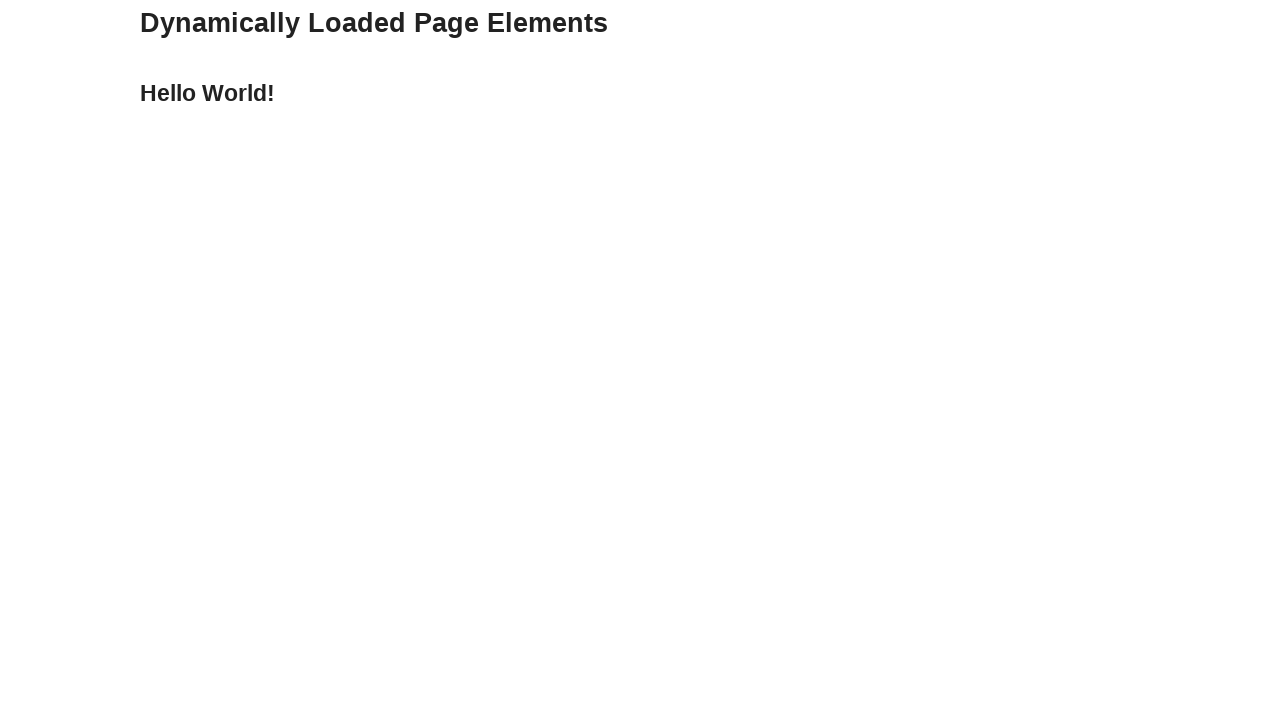

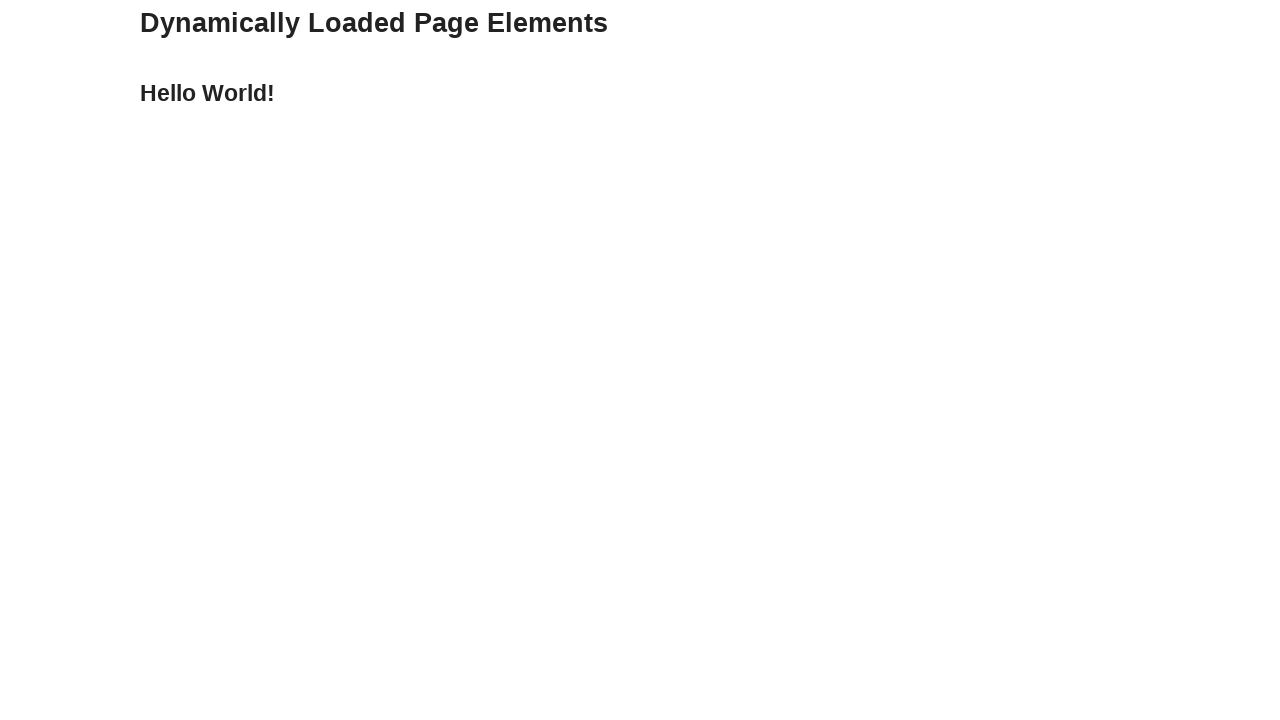